Tests clearing the text content of an input field by filling it with an empty string

Starting URL: https://letcode.in/edit

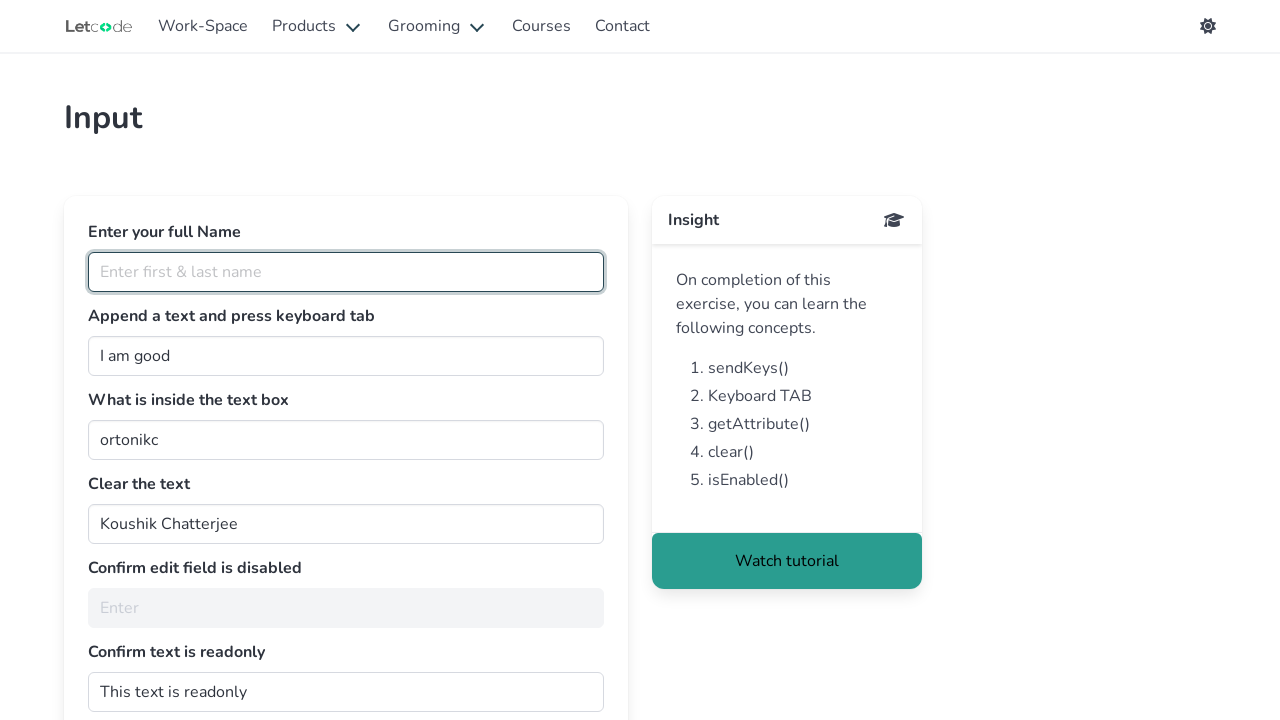

Cleared the text content of the input field by filling it with an empty string on #clearMe
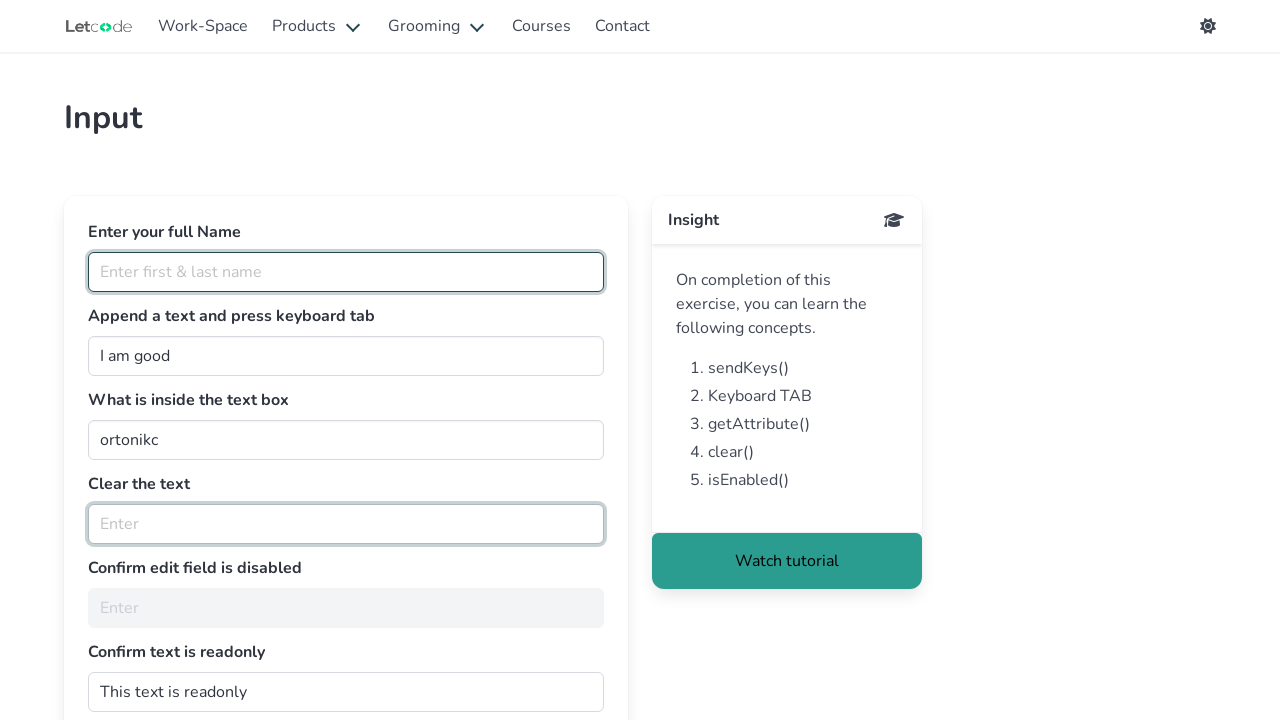

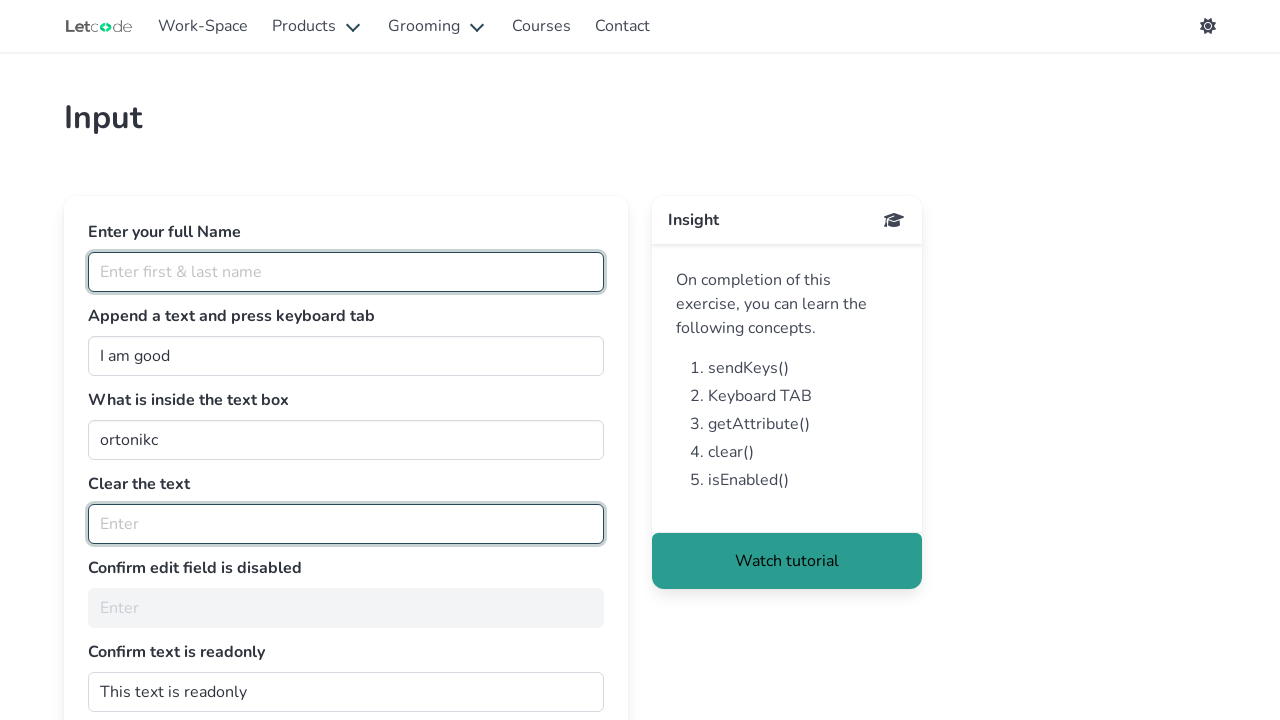